Tests a basic calculator's subtraction functionality by selecting a build version, entering two numbers (2 and 3), selecting the subtract operation, clicking calculate, and verifying the result is -1.

Starting URL: https://testsheepnz.github.io/BasicCalculator.html

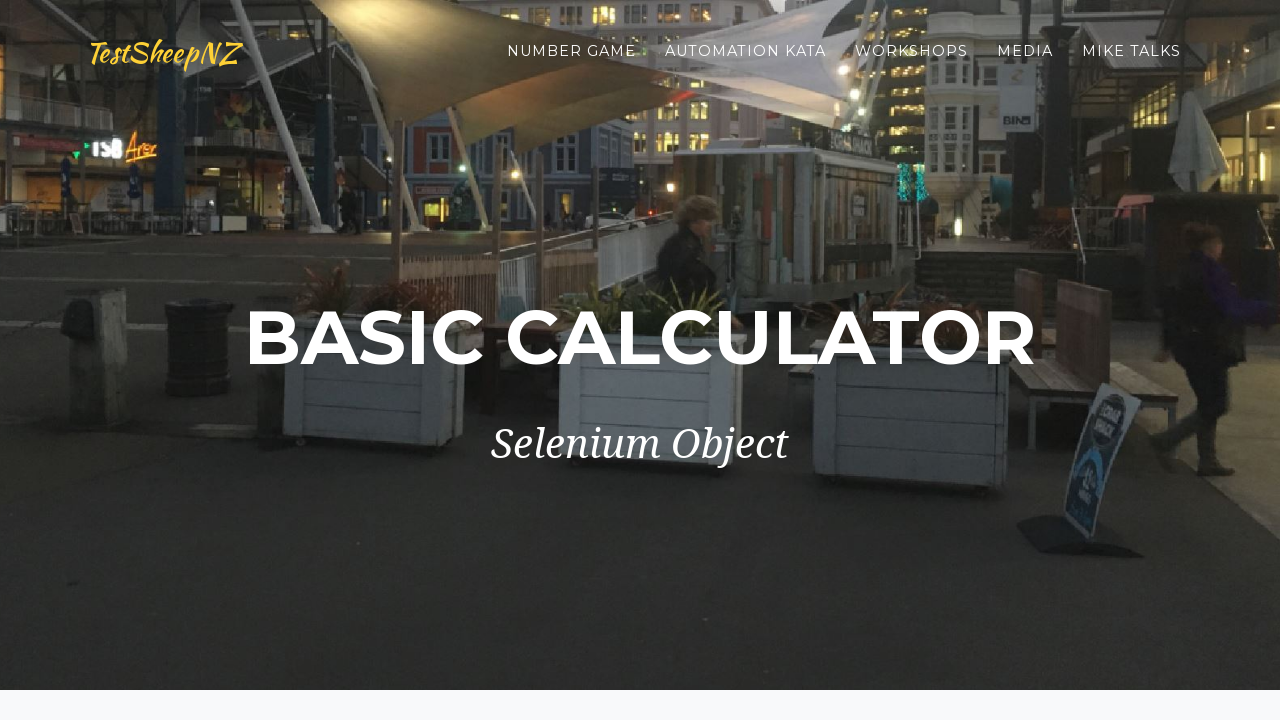

Scrolled to bottom of page
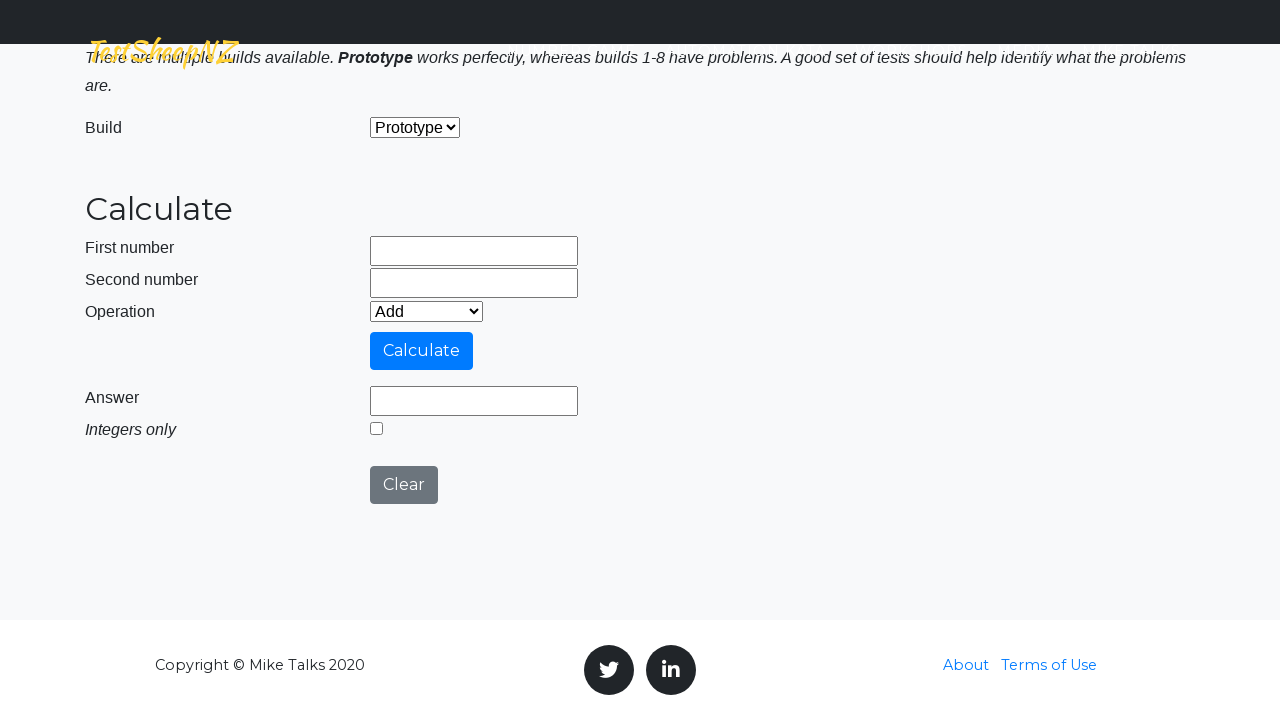

Selected build version 2 on #selectBuild
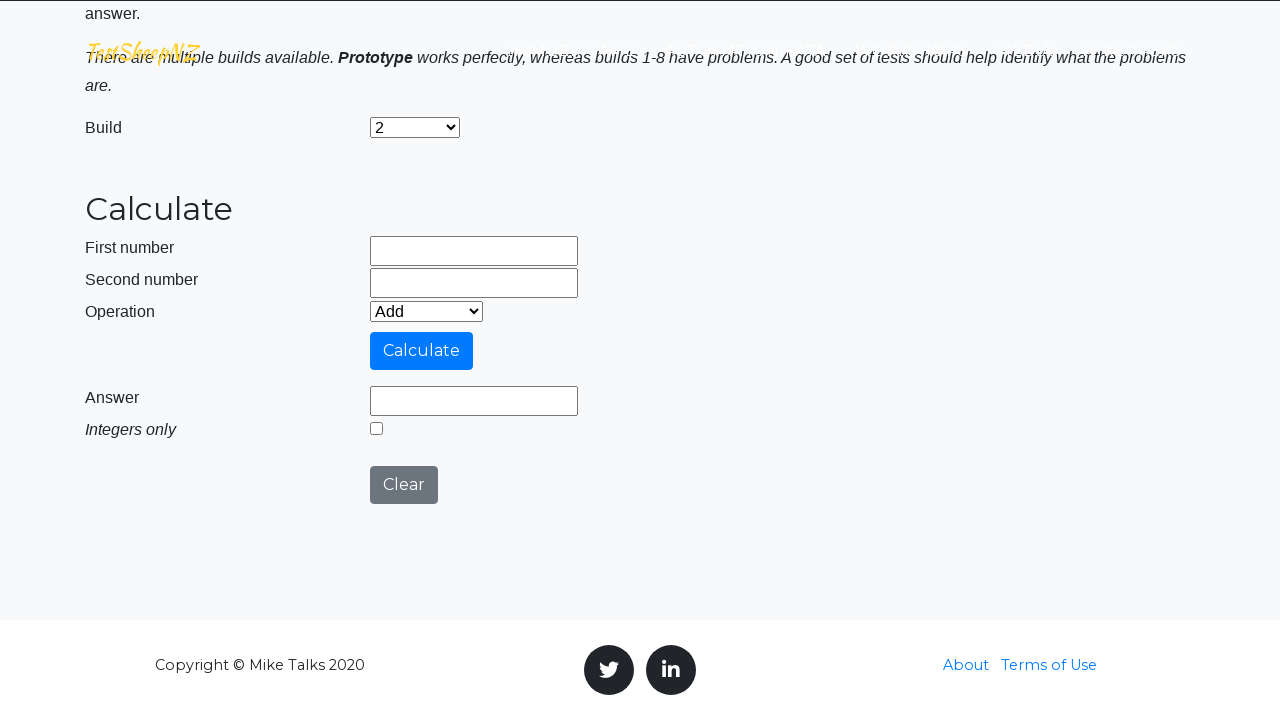

Entered first number: 2 on #number1Field
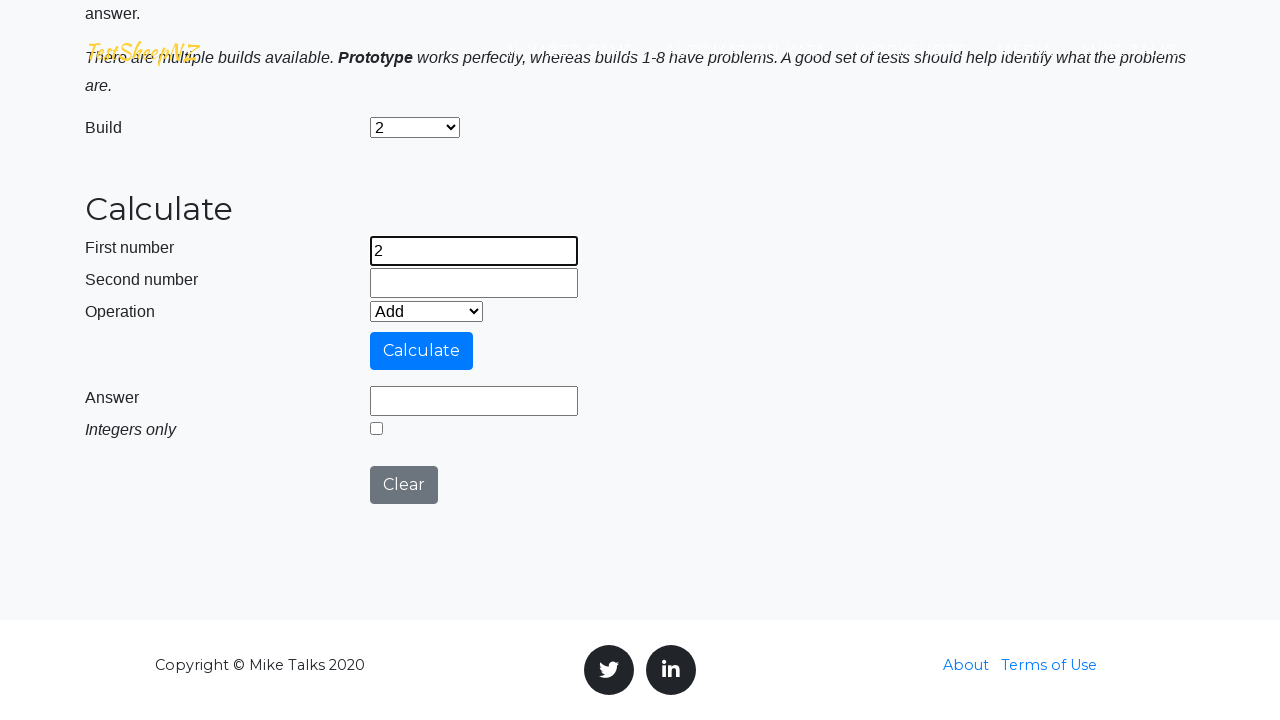

Entered second number: 3 on #number2Field
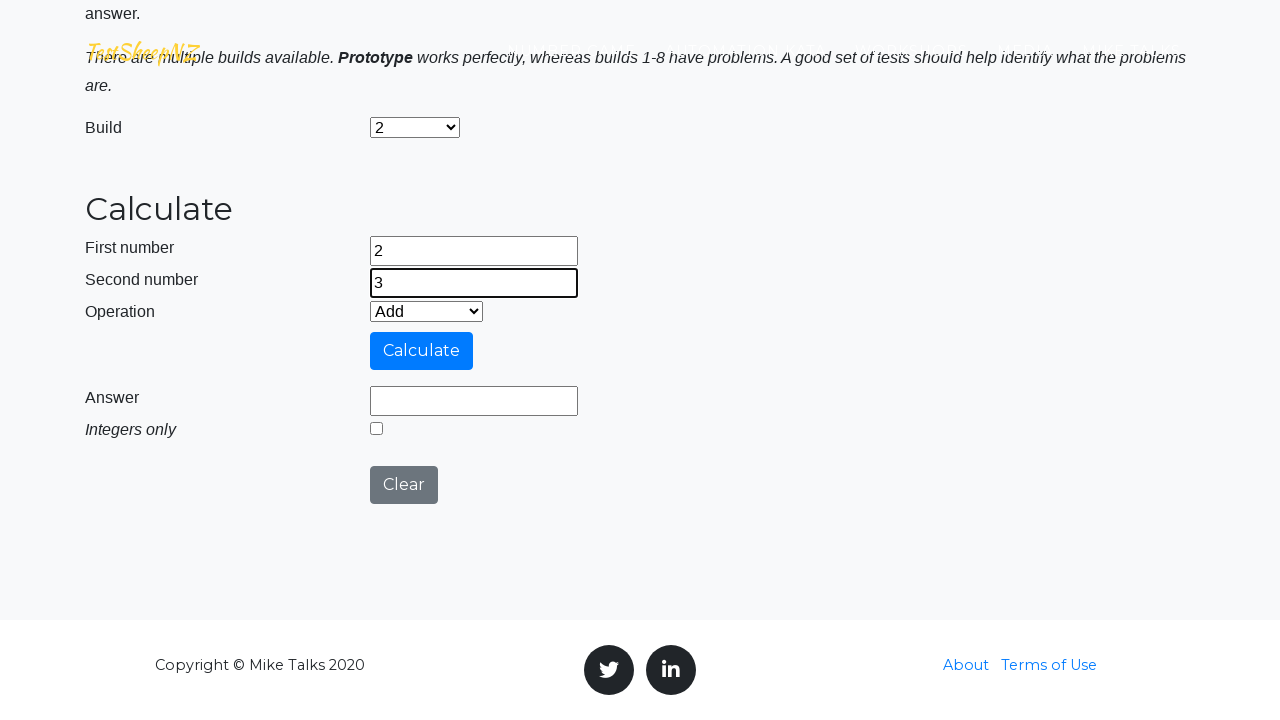

Selected subtract operation on #selectOperationDropdown
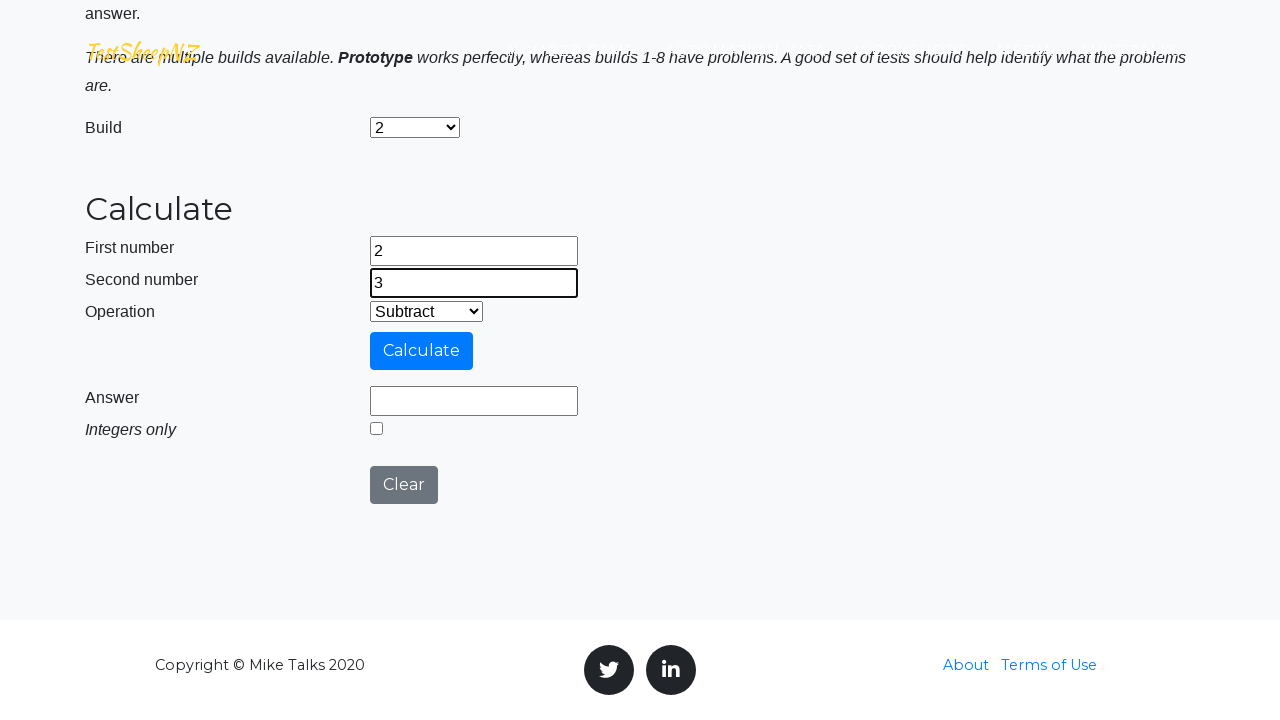

Clicked calculate button at (422, 351) on #calculateButton
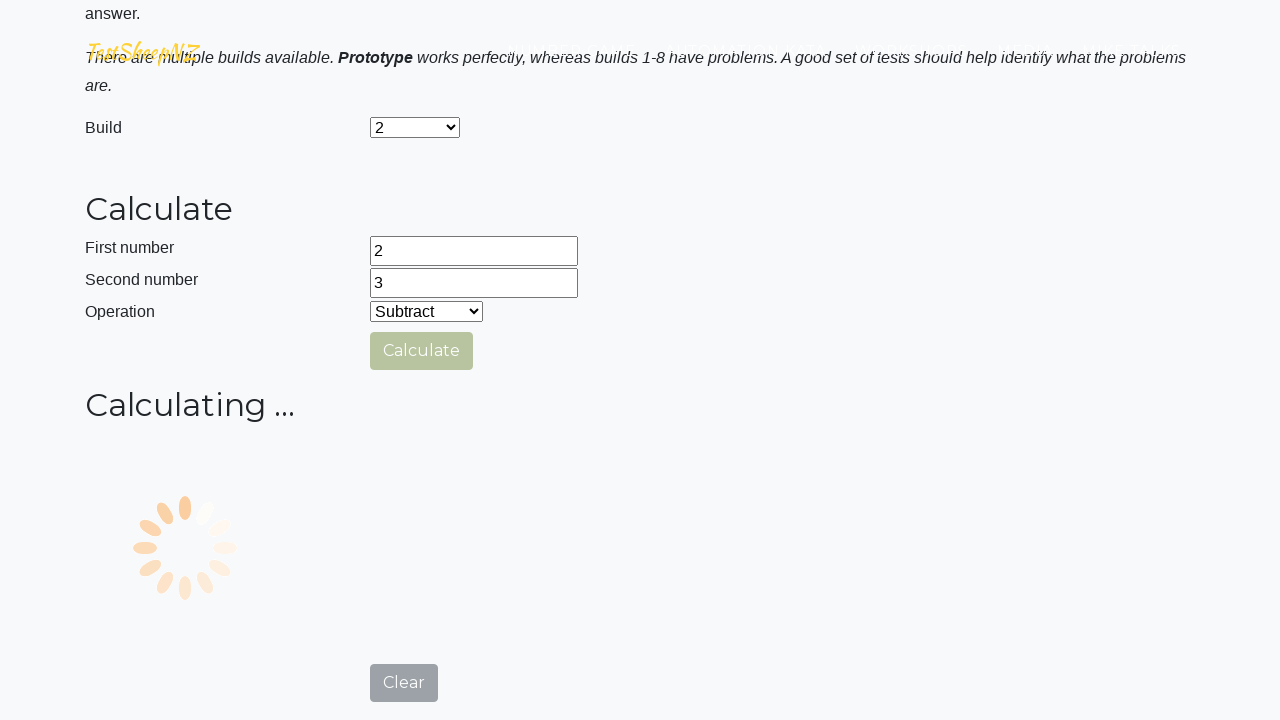

Verified calculation result is -1
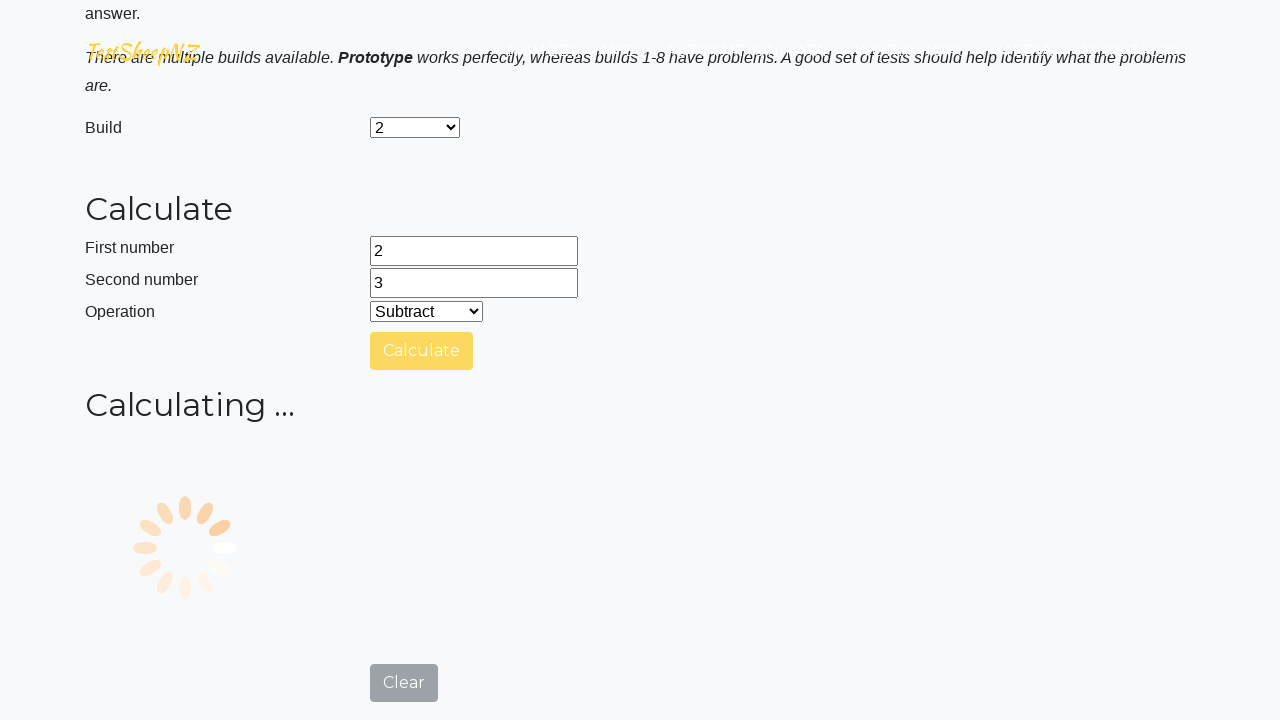

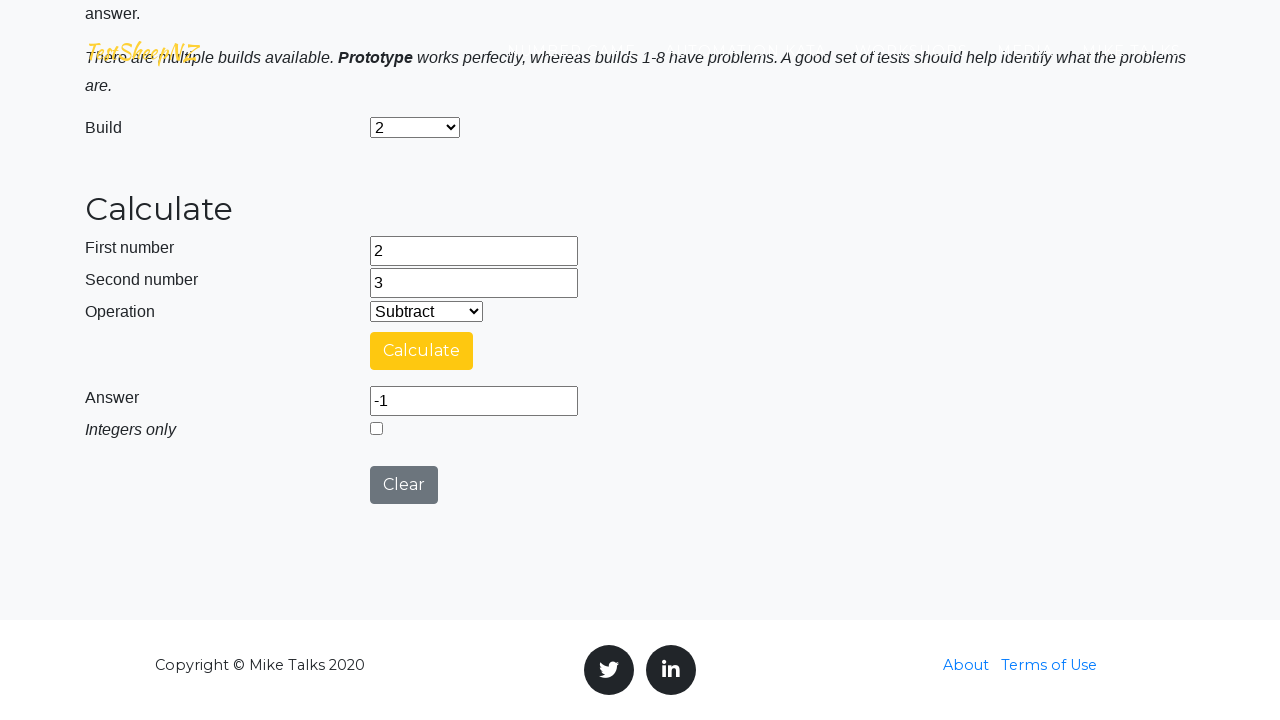